Tests drag and drop functionality by dragging an element from source to target position on a test automation practice page

Starting URL: https://testautomationpractice.blogspot.com/

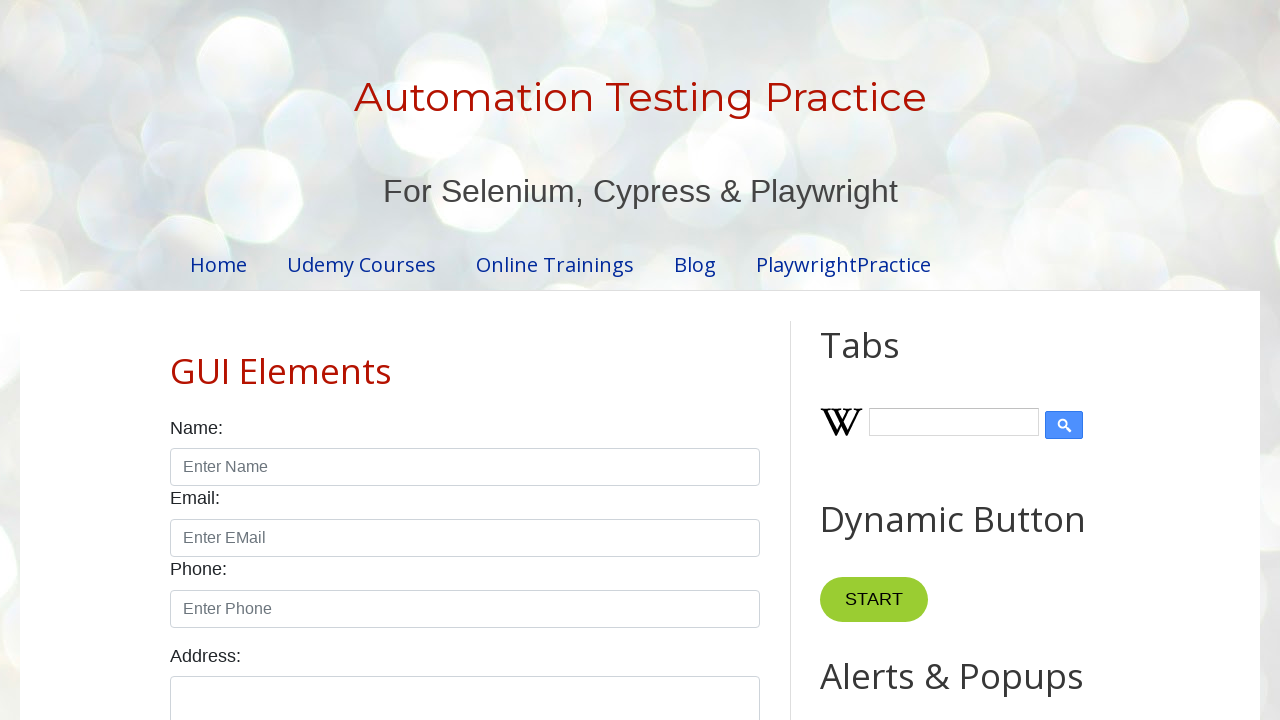

Scrolled down 500 pixels to reveal drag and drop elements
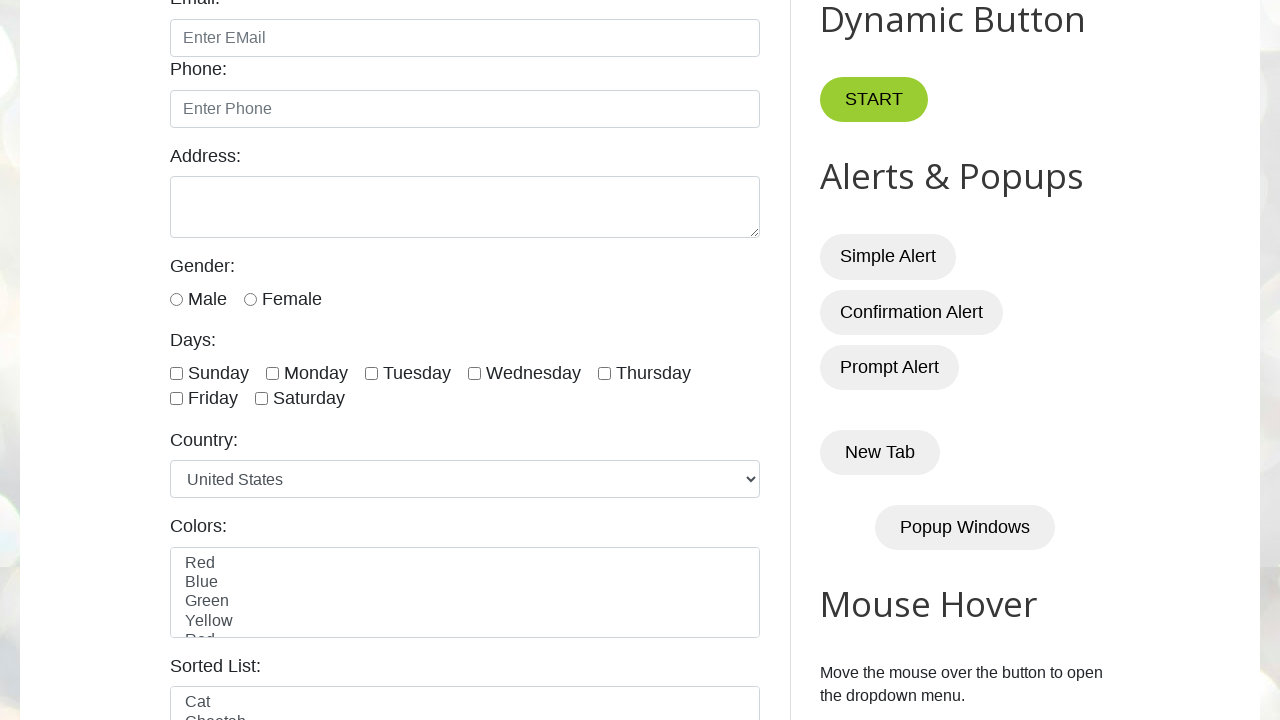

Located the draggable source element
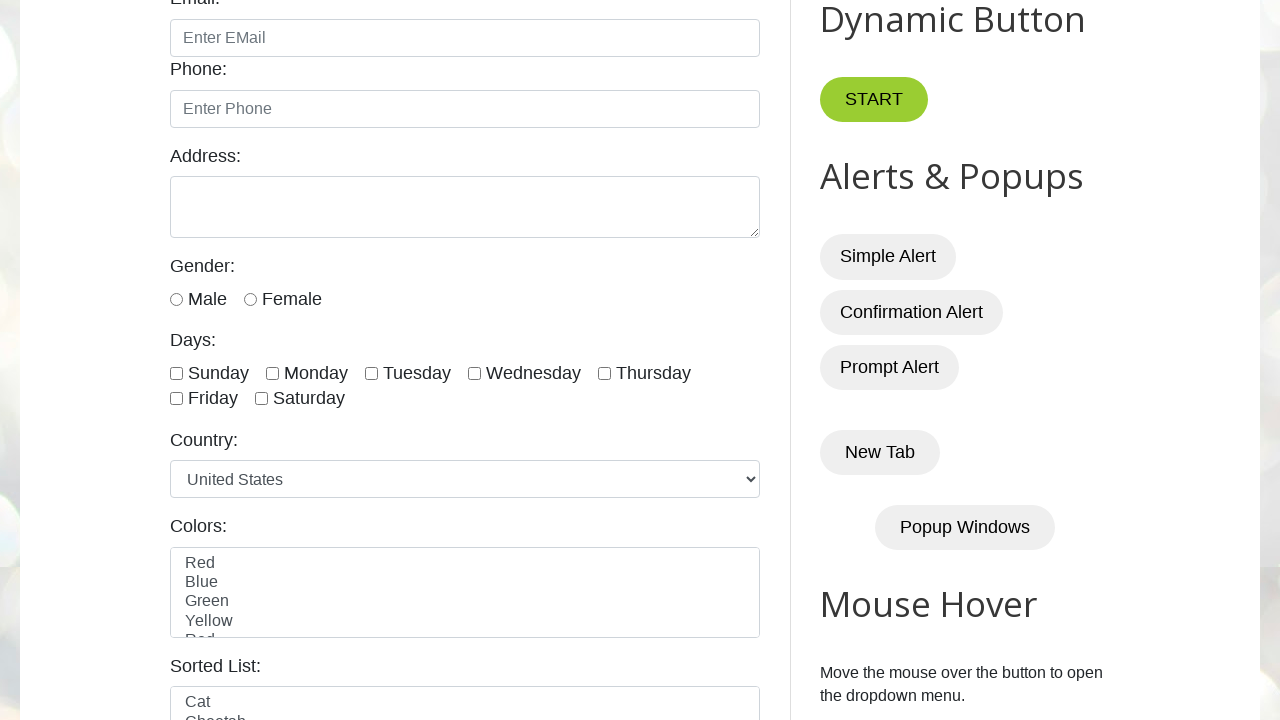

Located the droppable target element
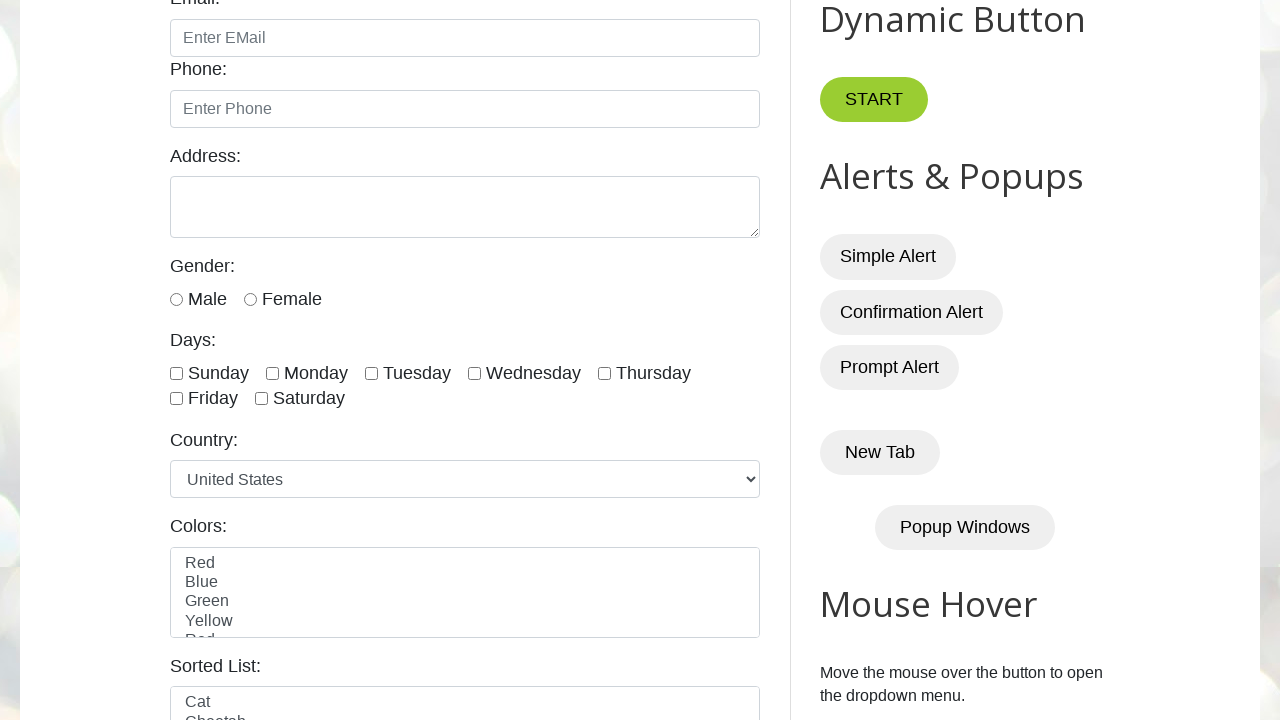

Dragged source element to target element successfully at (1015, 386)
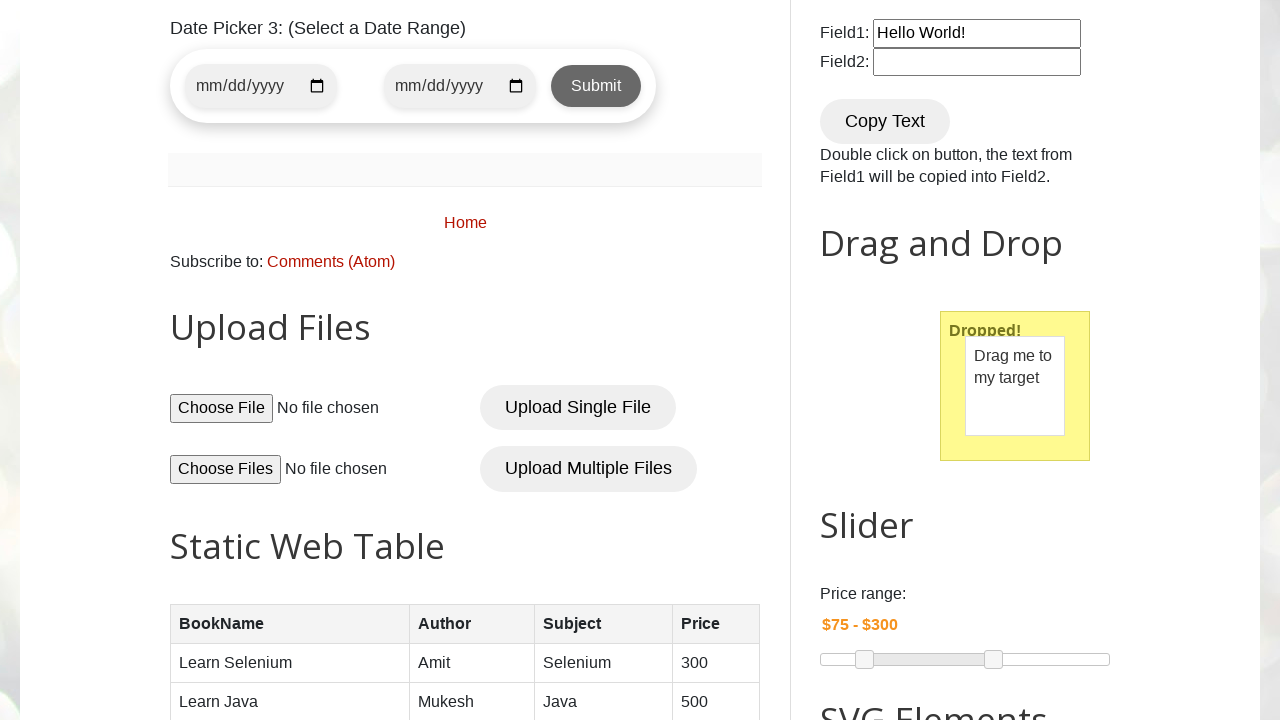

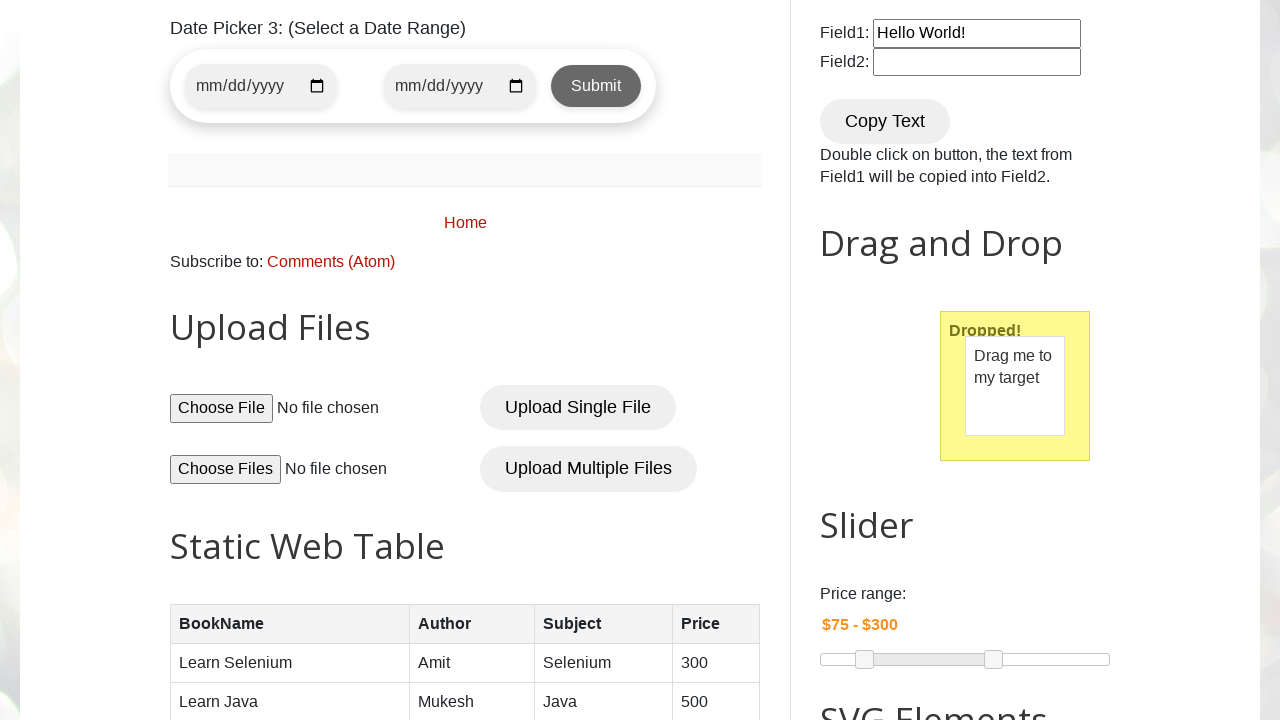